Tests browser window handling by clicking a button that opens a new window, then switching between the parent and child windows

Starting URL: https://demoqa.com/browser-windows

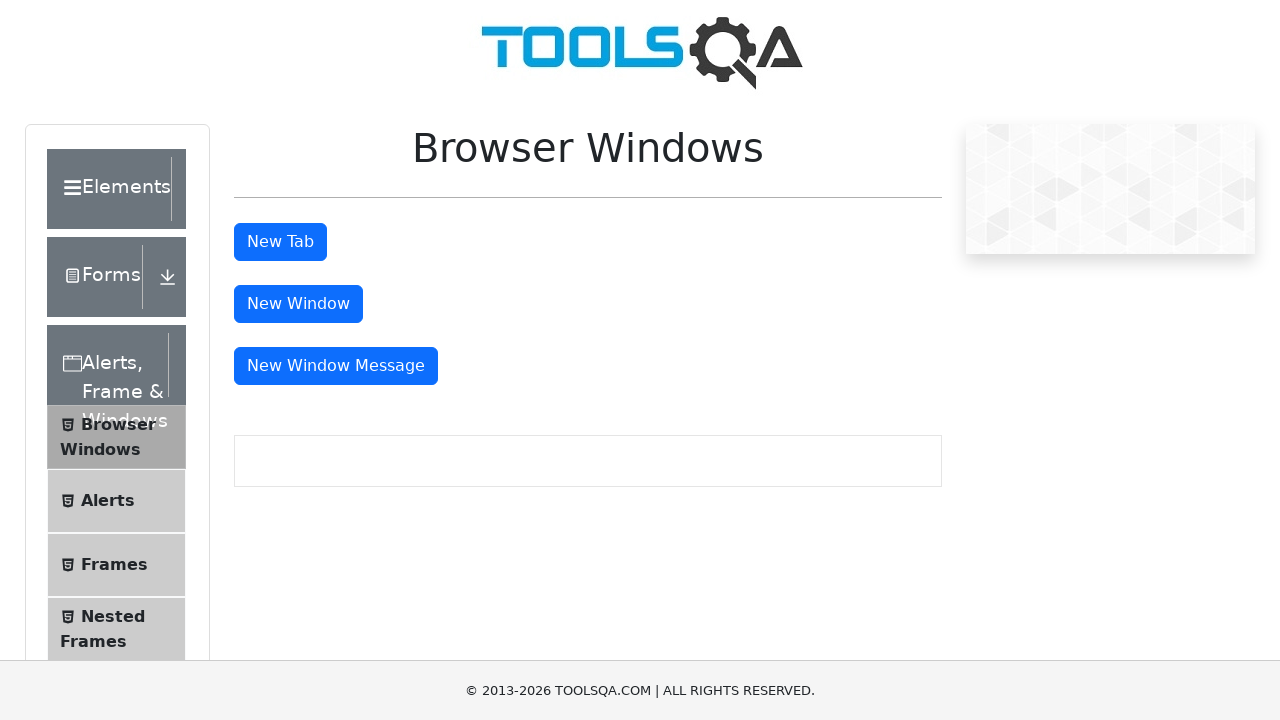

Scrolled down the page by 100 pixels
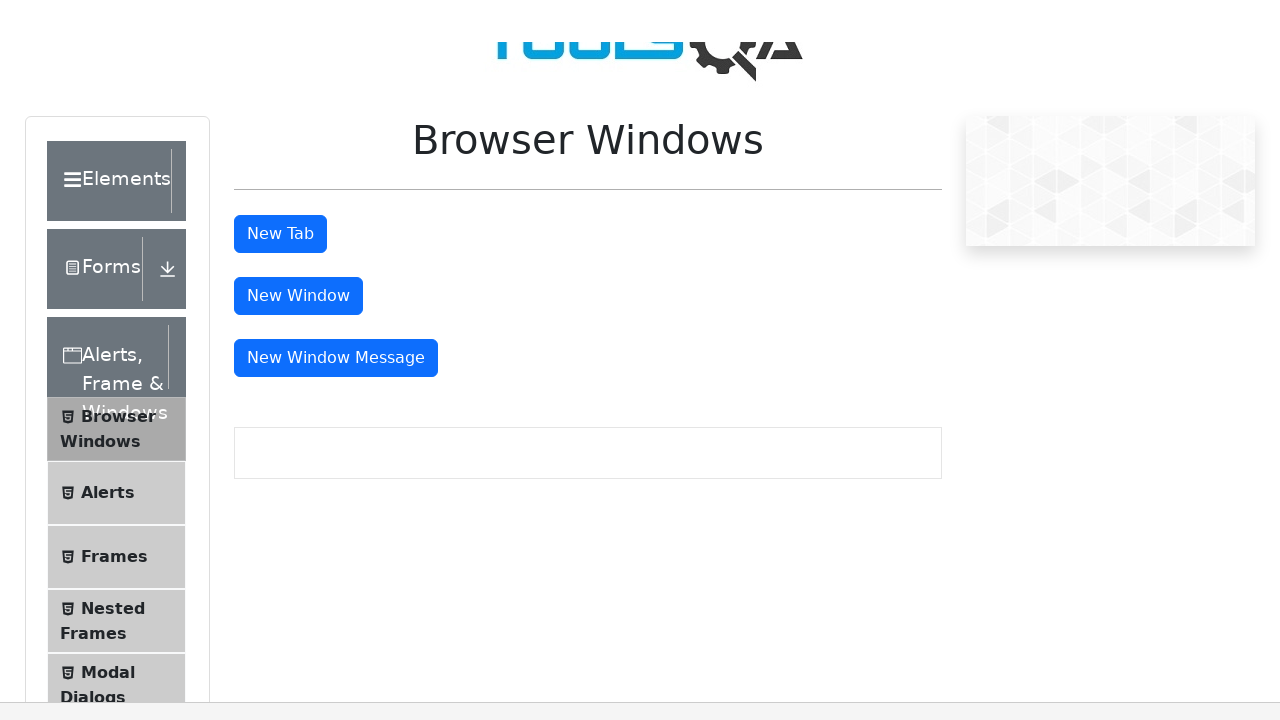

Clicked the 'New Window' button to open a new window at (298, 204) on button#windowButton
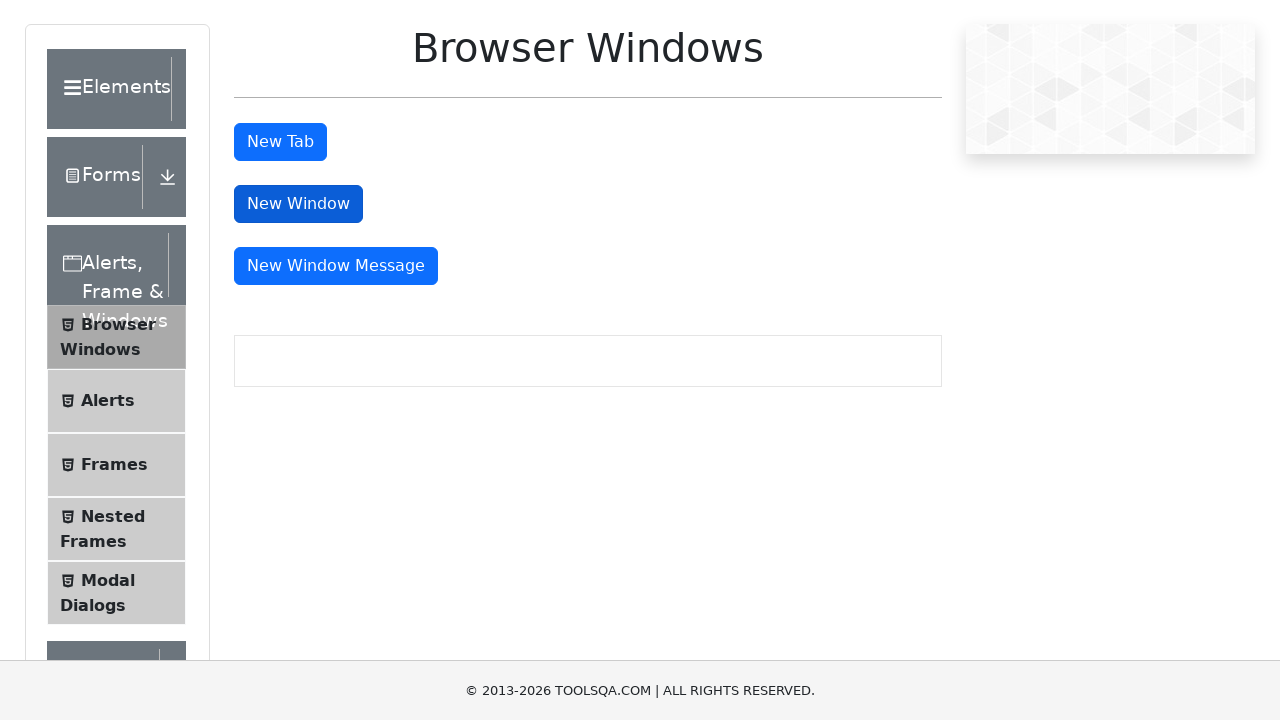

Captured the new child window page object
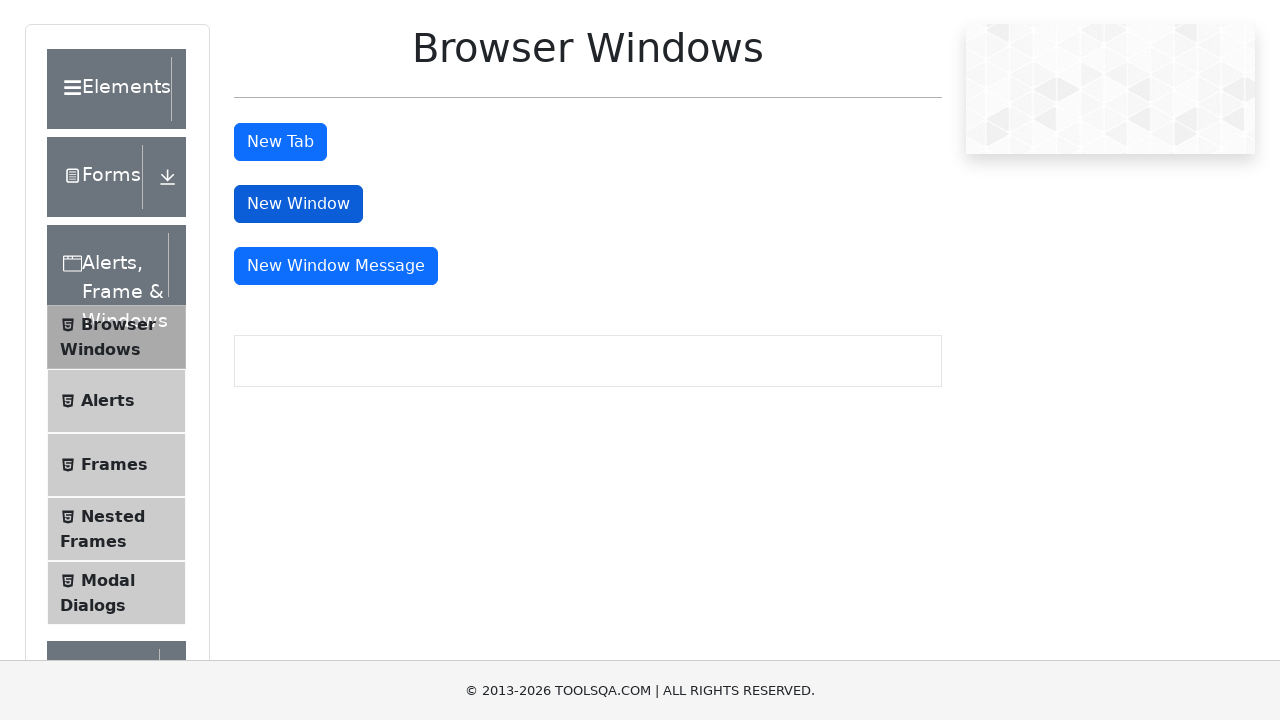

Waited for the new child window to fully load
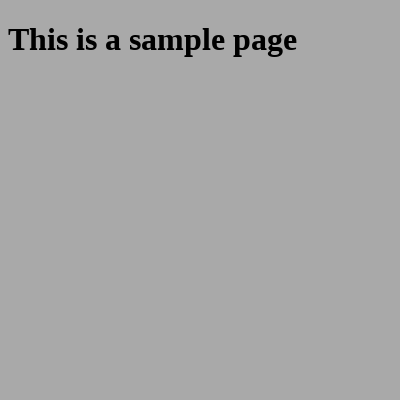

Switched focus back to the parent window
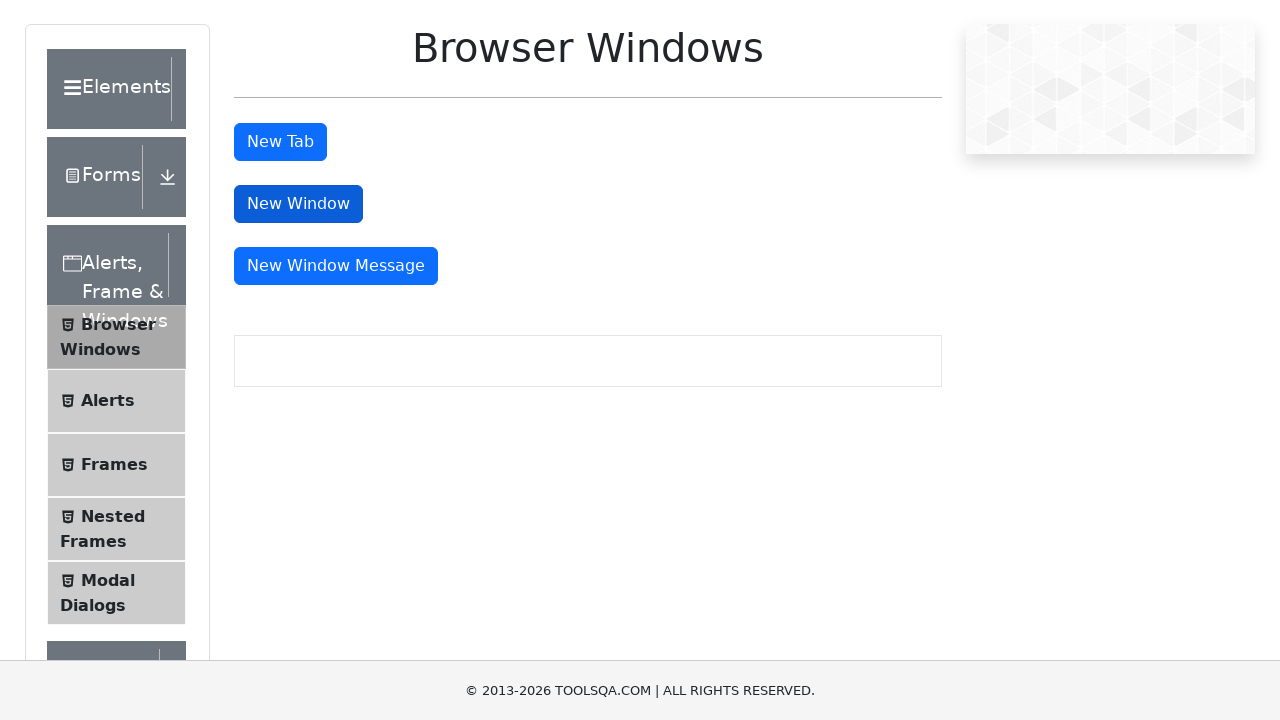

Switched focus to the child window
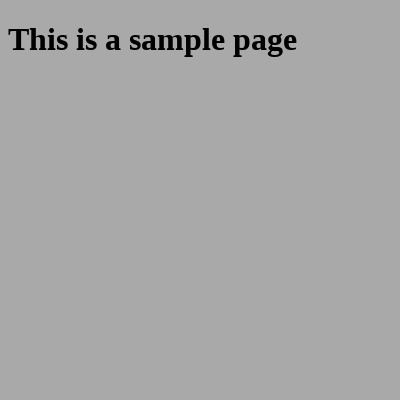

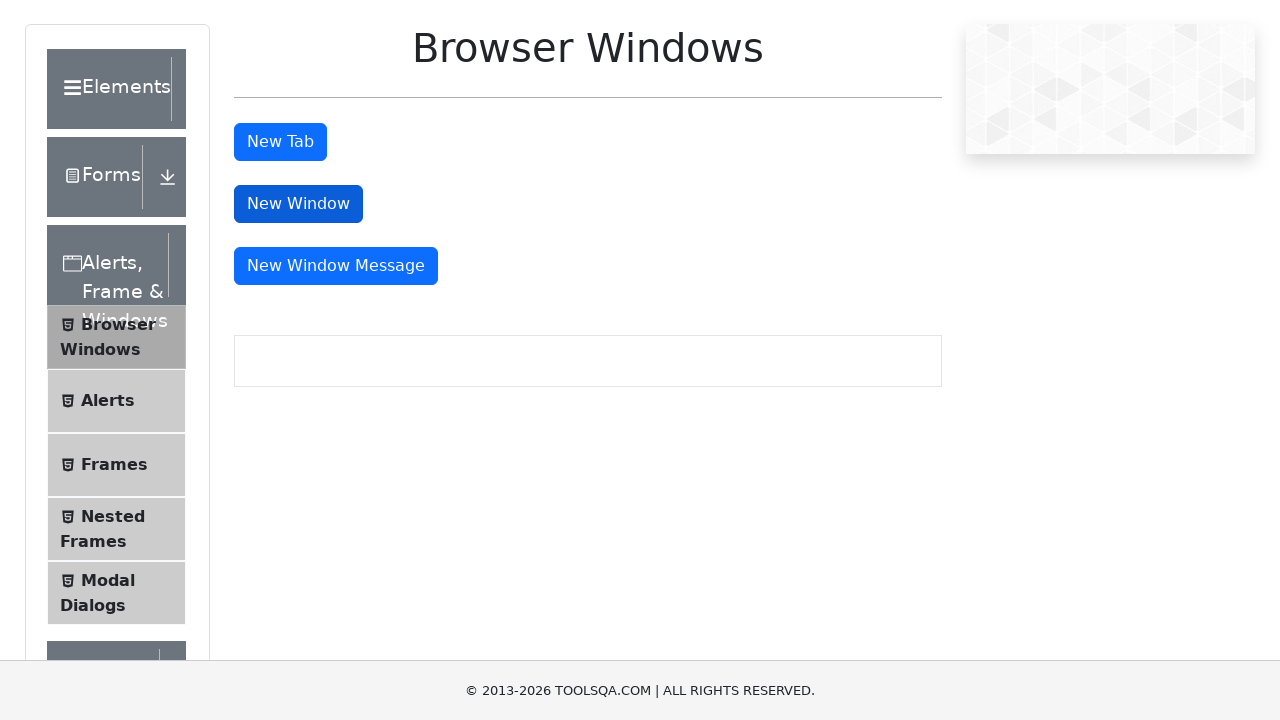